Tests the global search functionality with invalid input and verifies no results message is displayed

Starting URL: https://playwright.dev

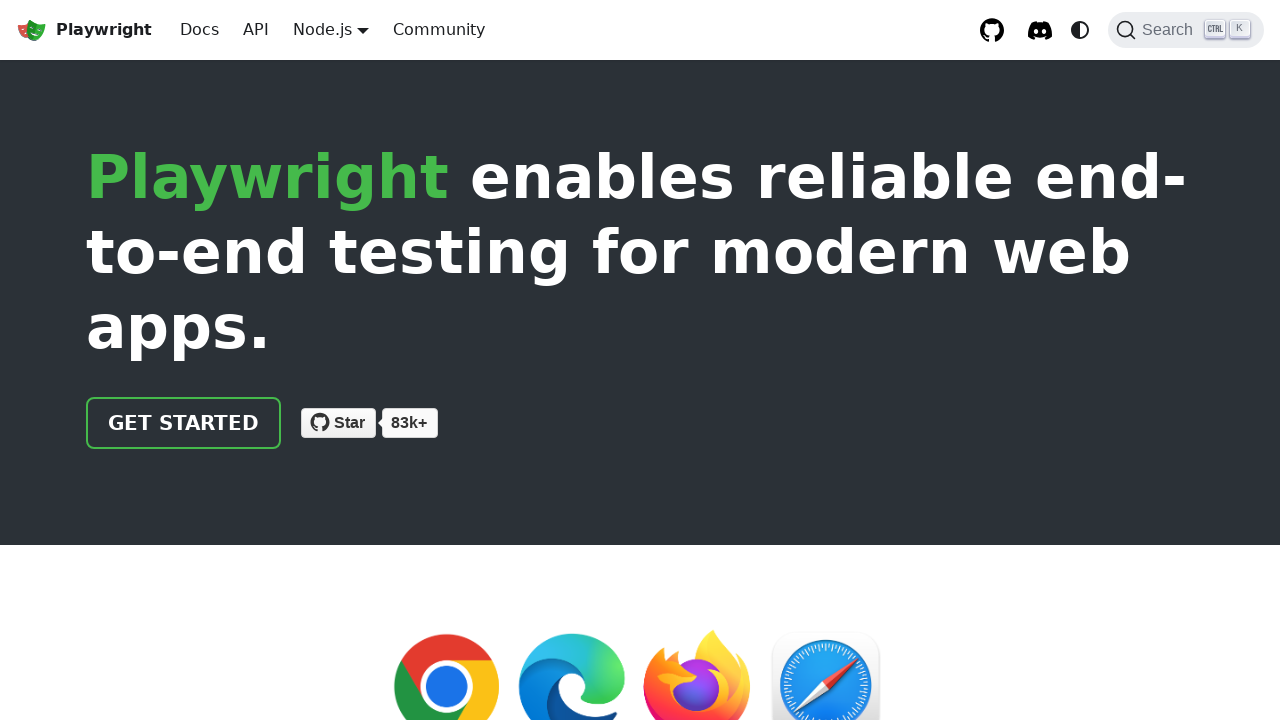

Clicked the Search button in global header at (1186, 30) on internal:role=button[name="Search"i]
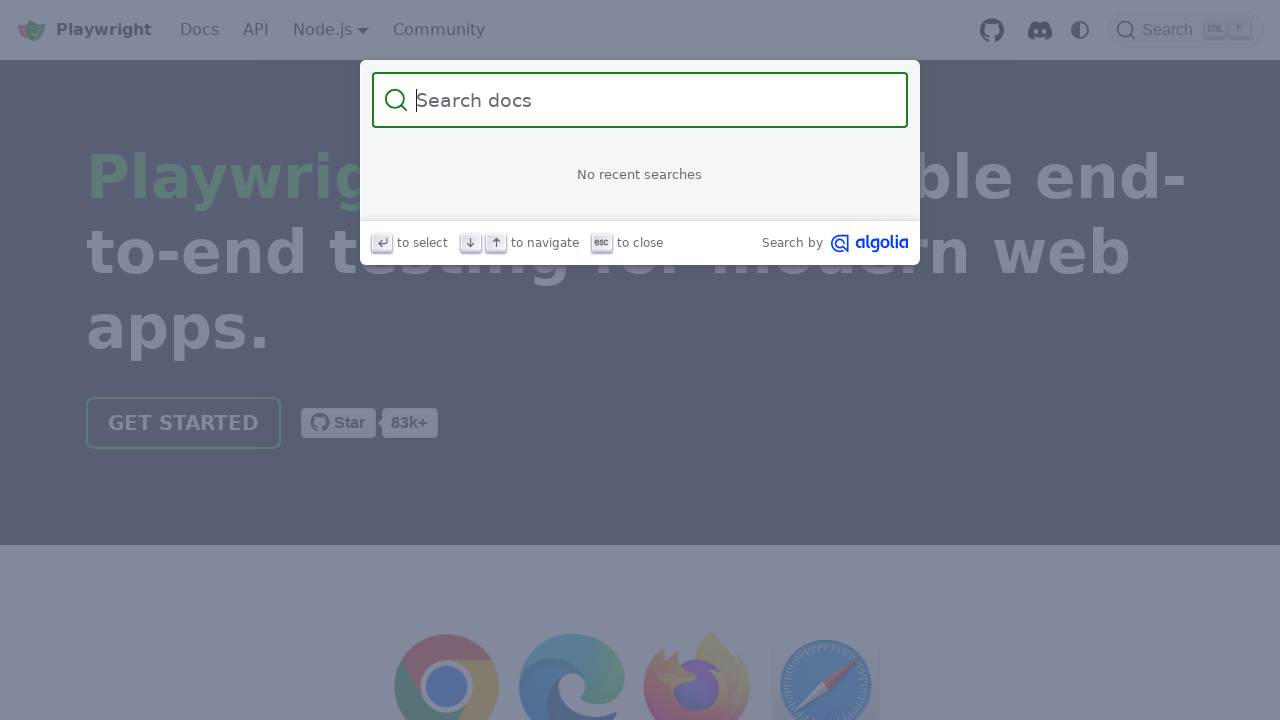

Filled search field with invalid input: 'qwertyuiop asdfghjkl zxcvbnm' on internal:attr=[placeholder="Search docs"i]
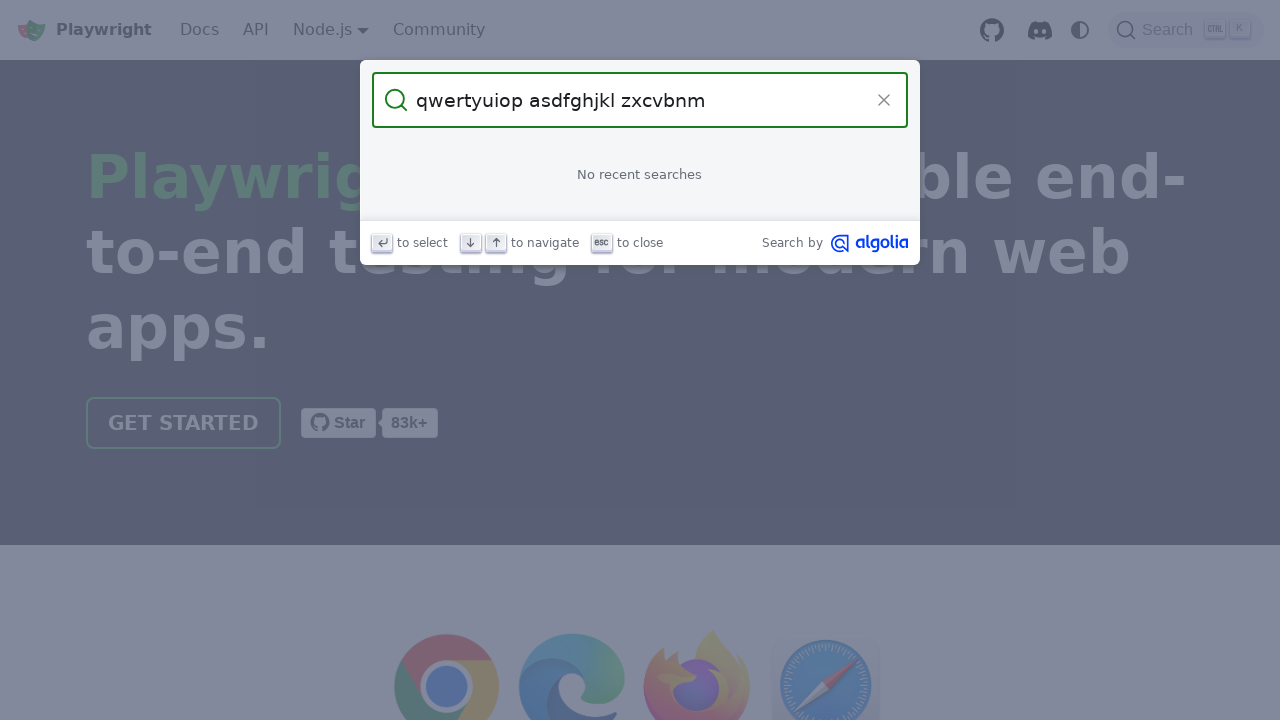

Verified 'No results for' message is displayed
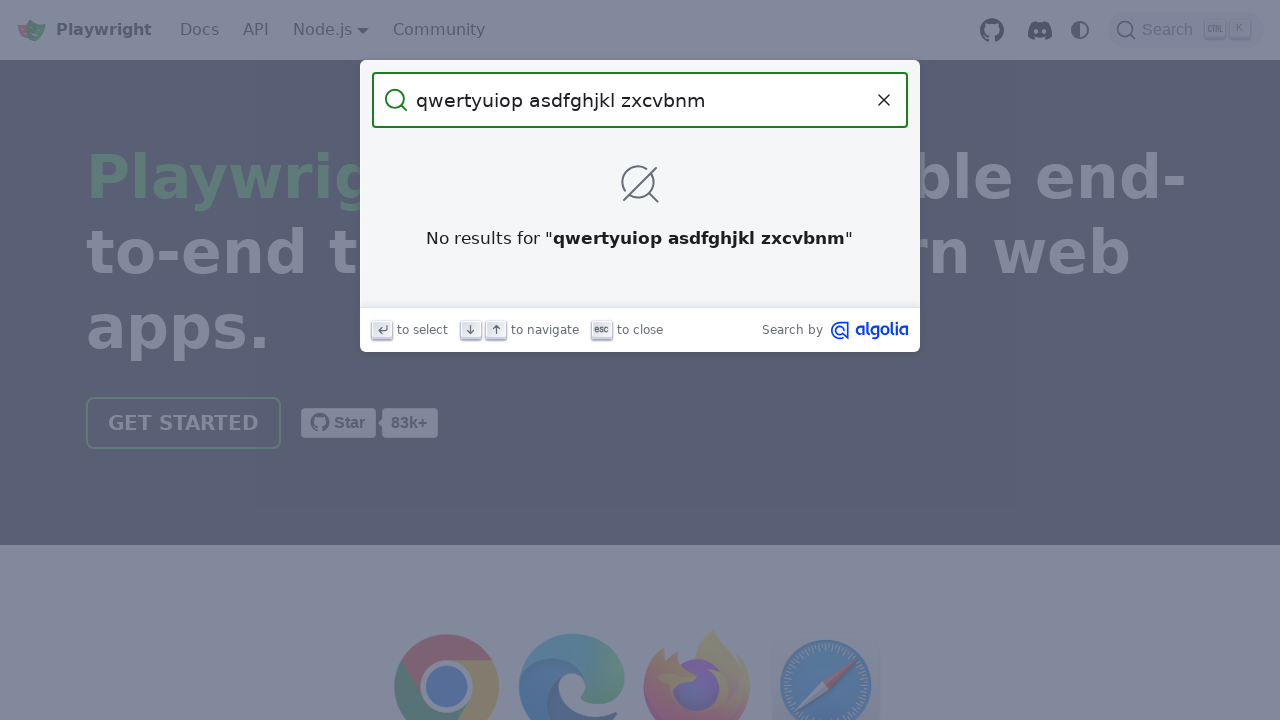

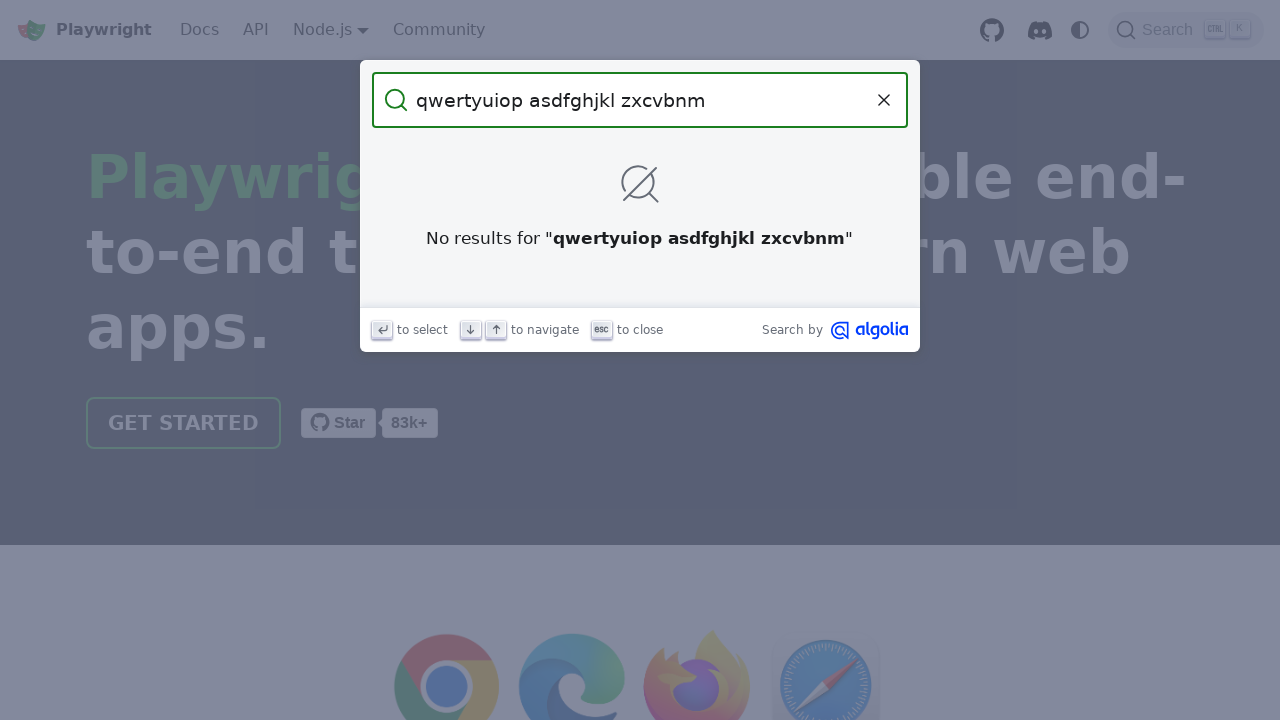